Tests text box form filling functionality by navigating to the Elements section, filling in name, email, and address fields, then submitting the form

Starting URL: https://demoqa.com

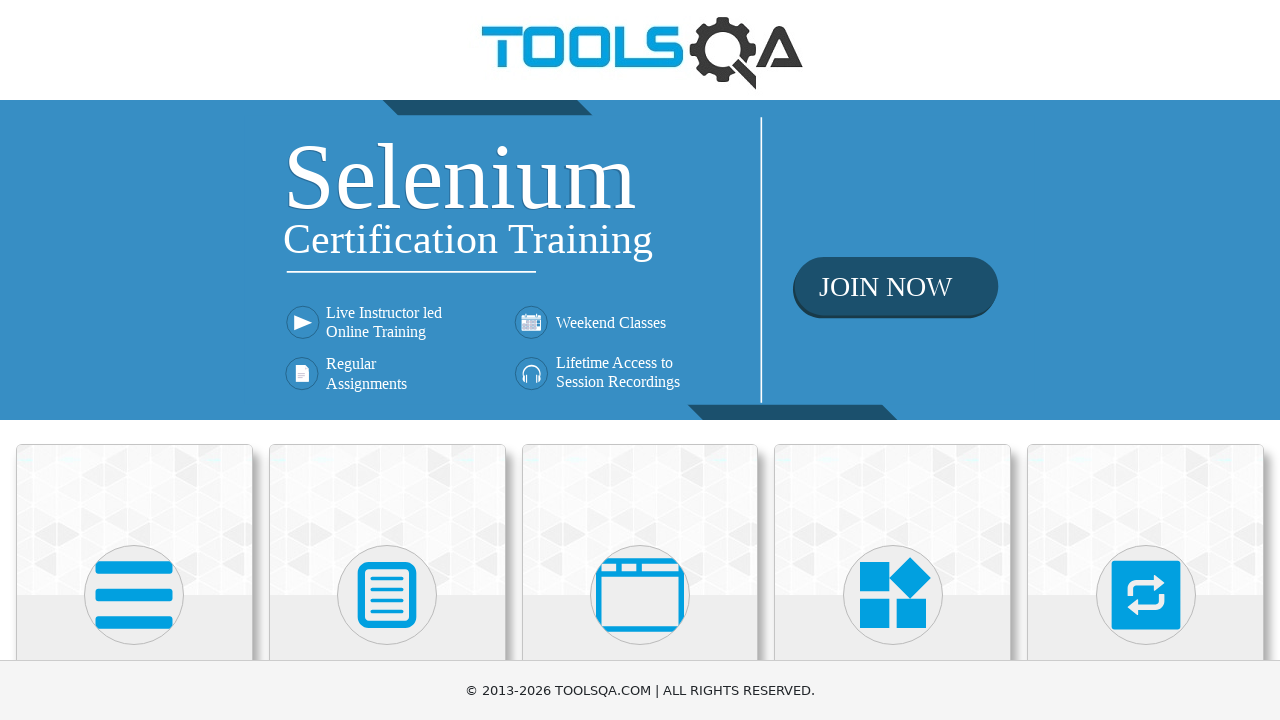

Clicked on Elements card at (134, 520) on xpath=//div[@class='card mt-4 top-card'][1]
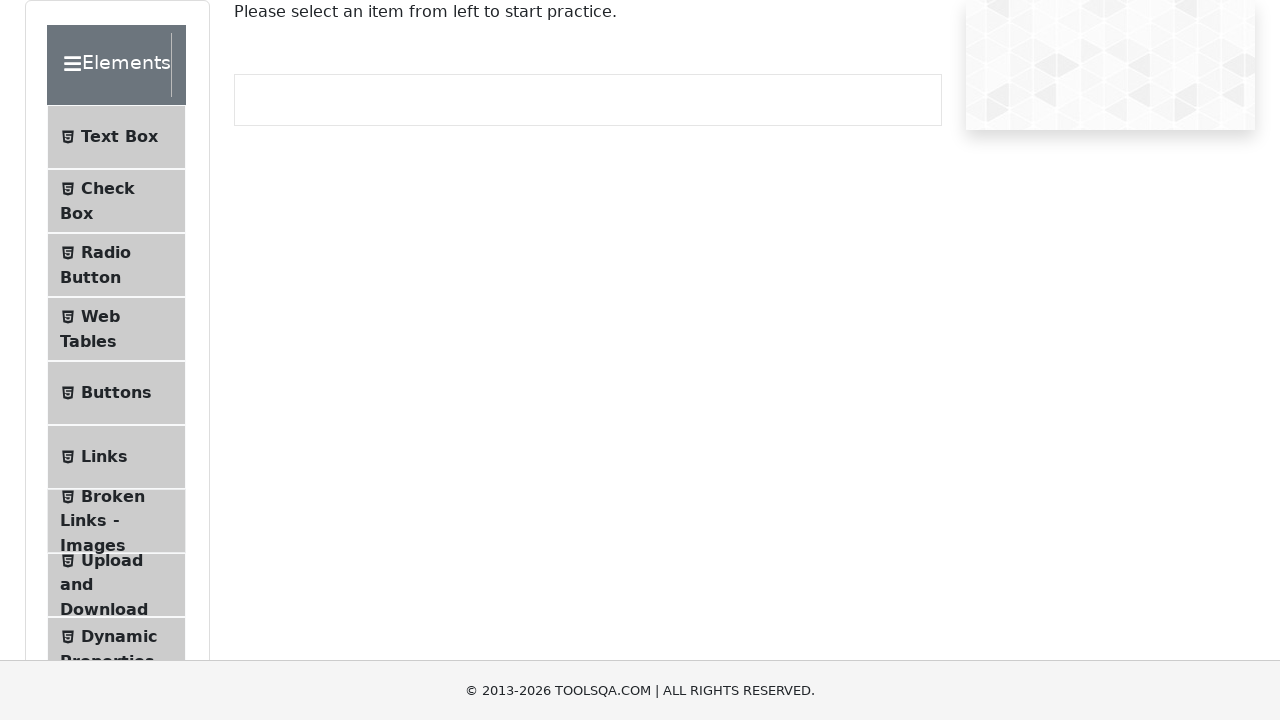

Clicked on Text Box menu item at (119, 137) on xpath=//span[contains(.,'Text Box')]
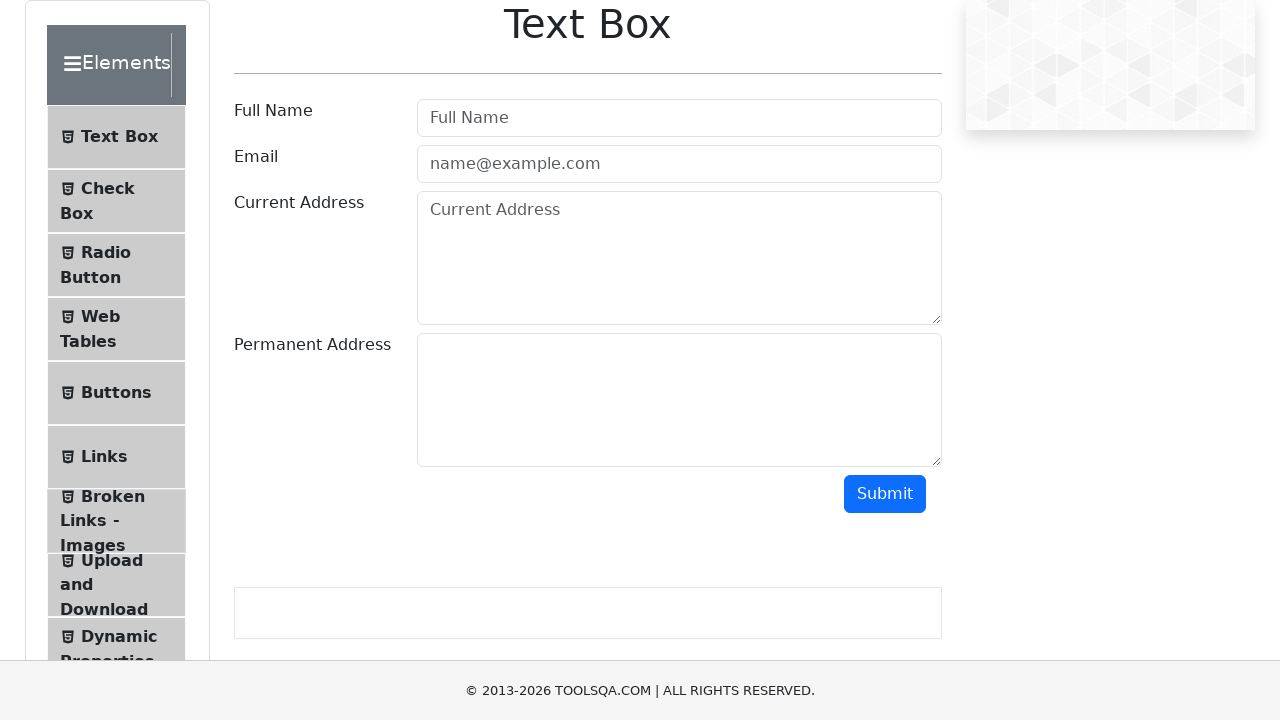

Filled name field with 'Ioan' on input#userName
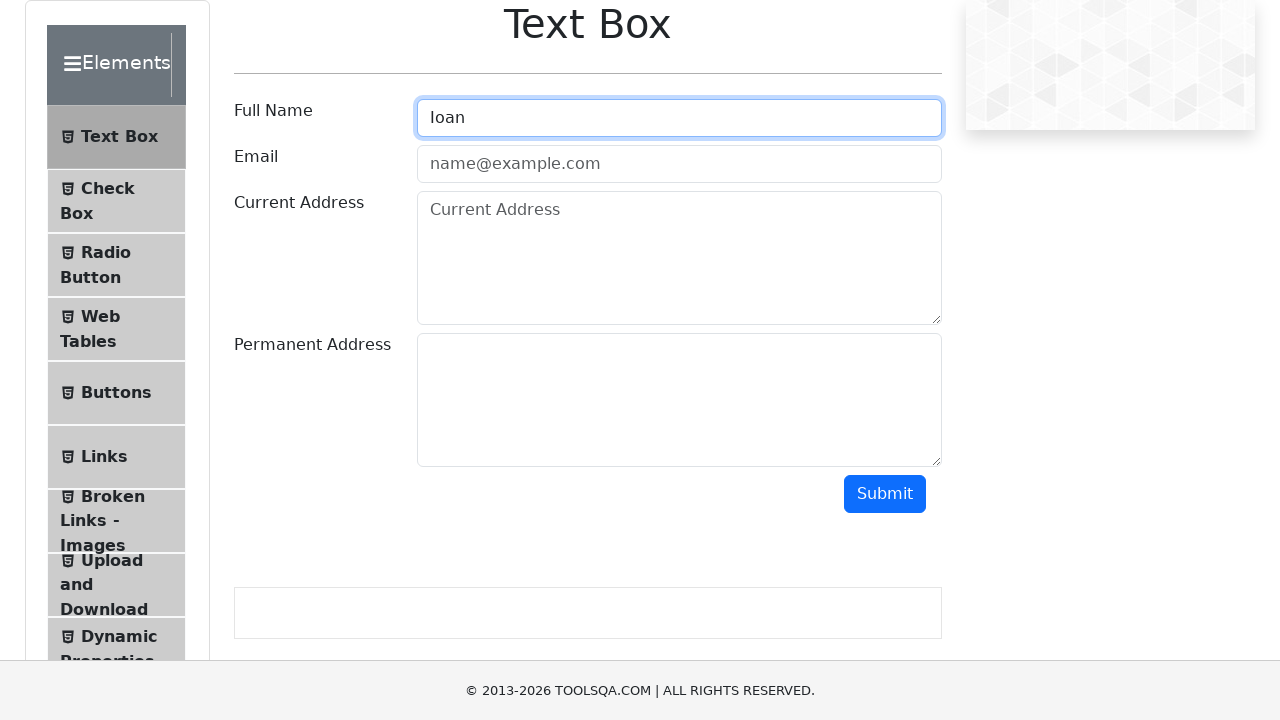

Filled email field with 'ioan@yahoo.com' on input#userEmail
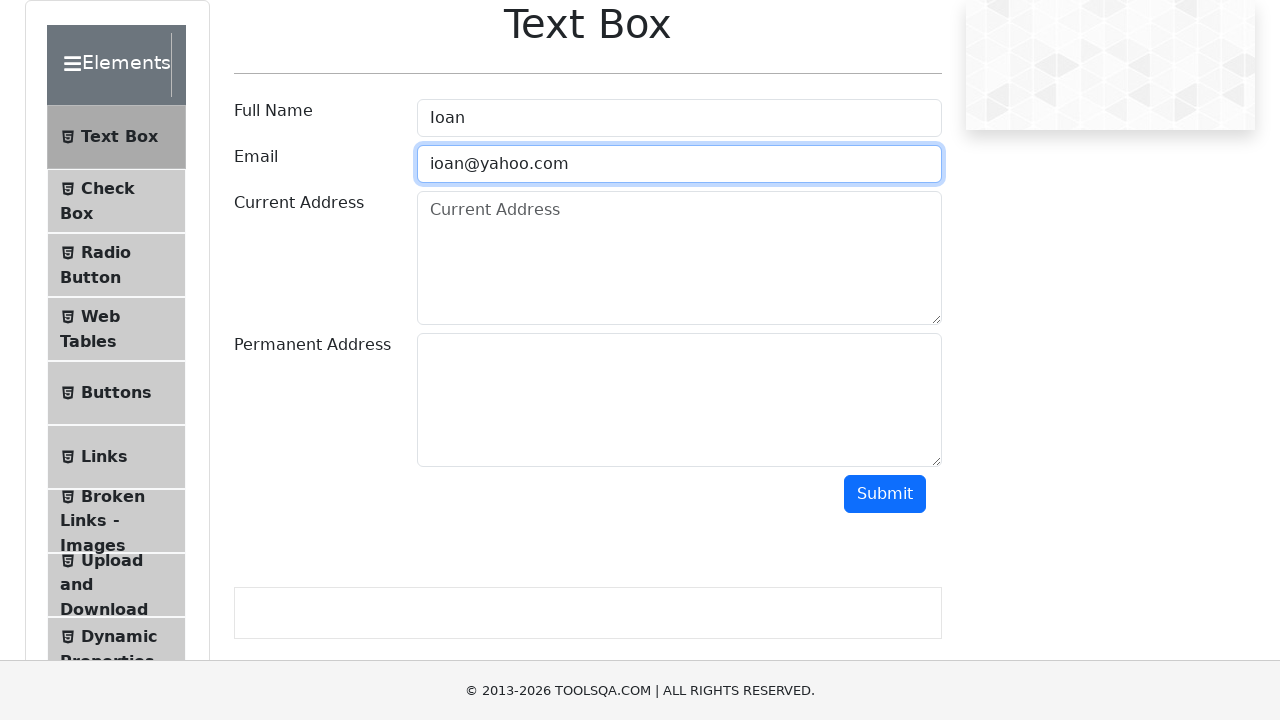

Filled current address field with 'adresa curenta' on textarea#currentAddress
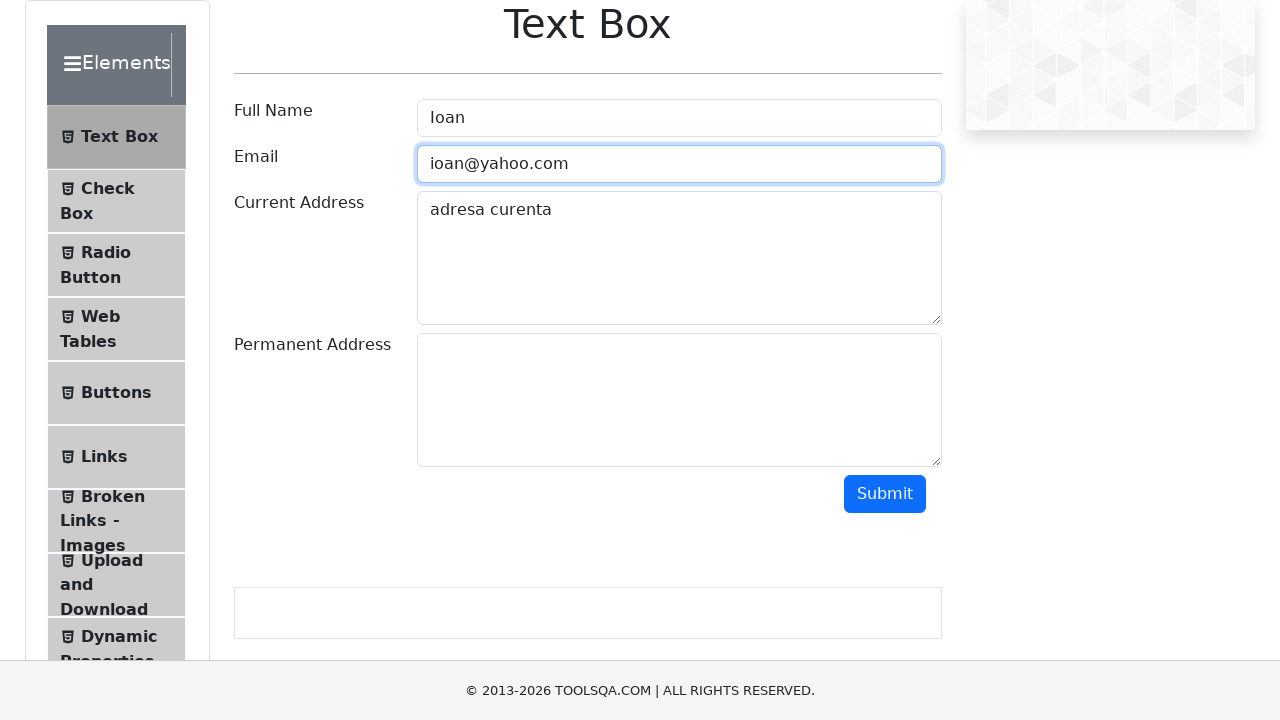

Filled permanent address field with 'adresa permanenta' on textarea#permanentAddress
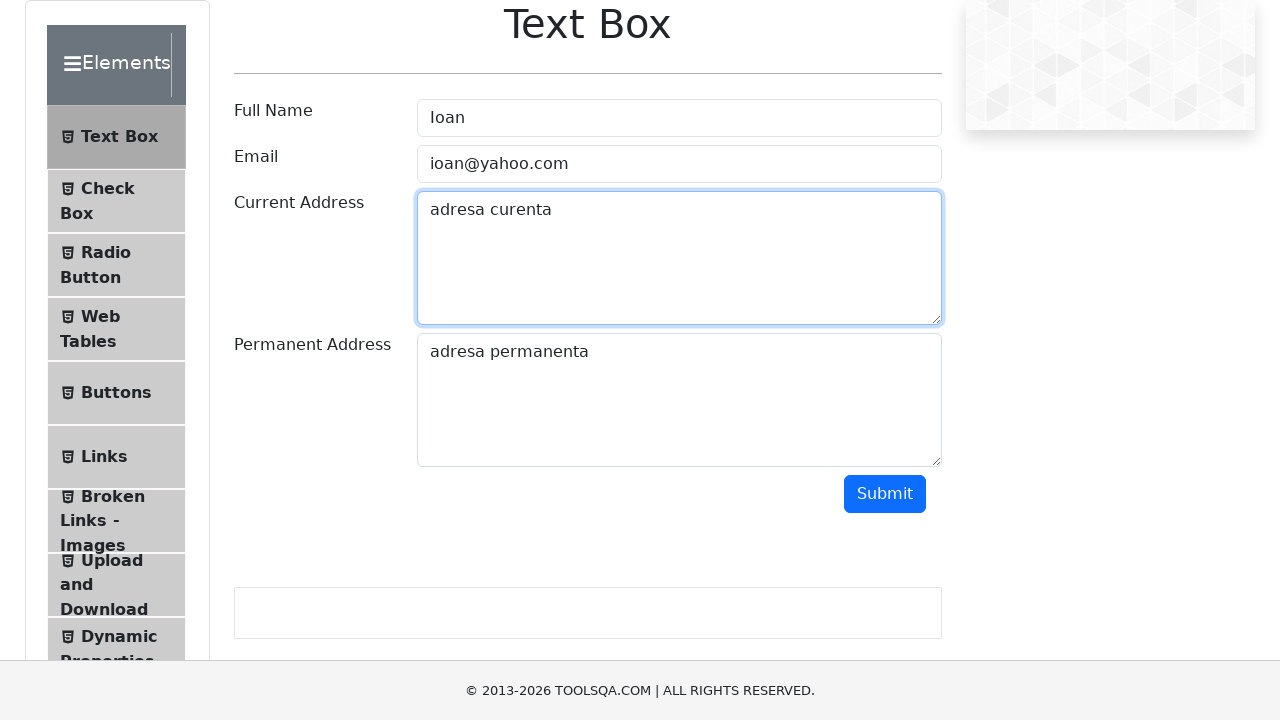

Scrolled down 800px to reach submit button
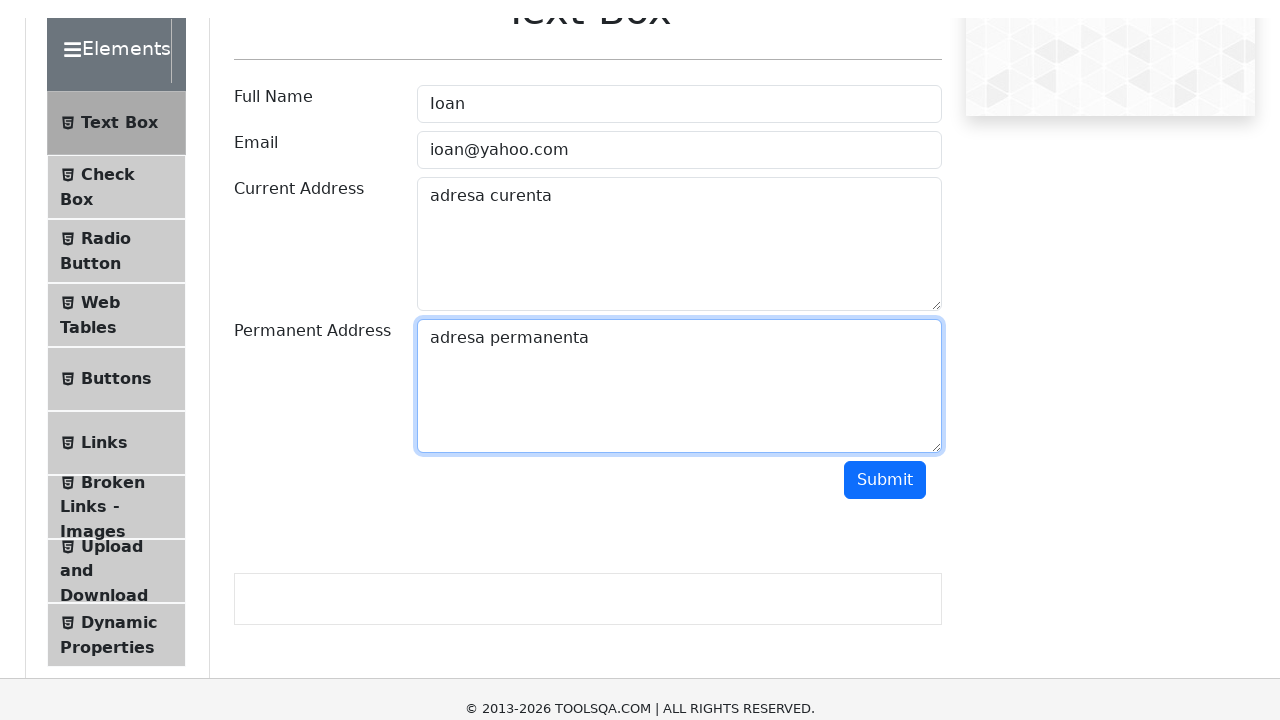

Clicked submit button to submit the form at (885, 19) on button#submit
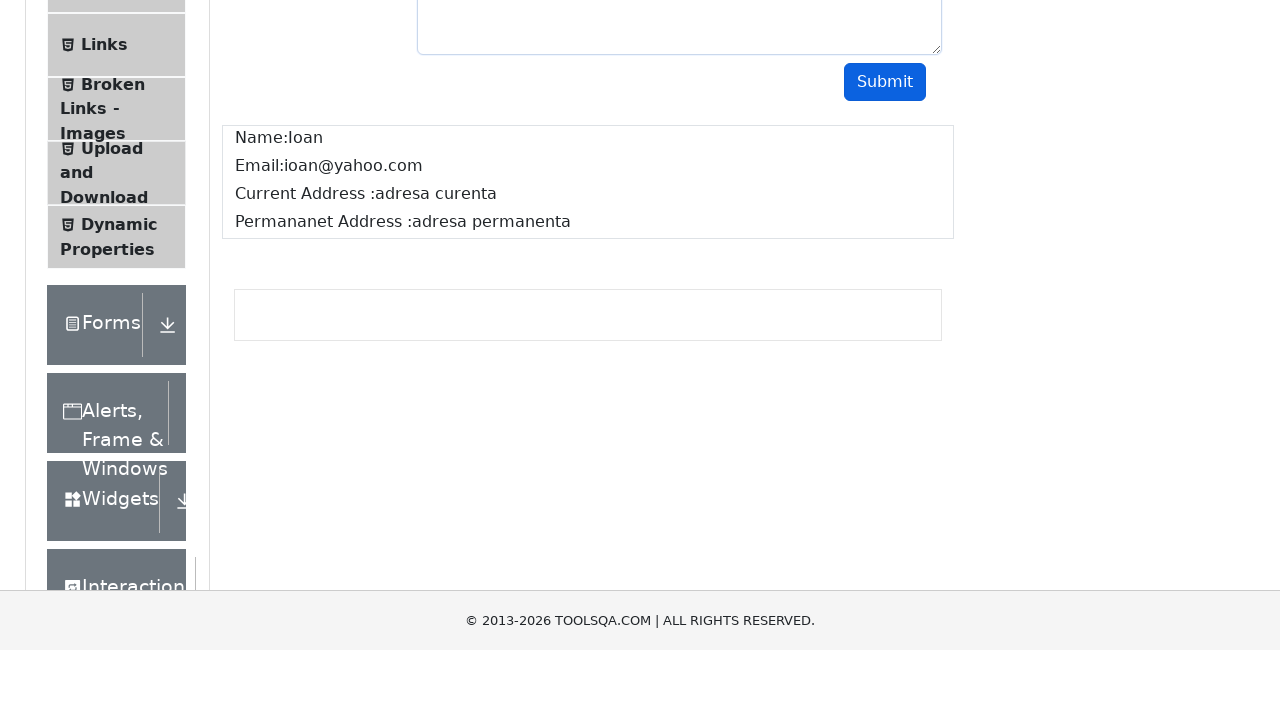

Form output section loaded successfully
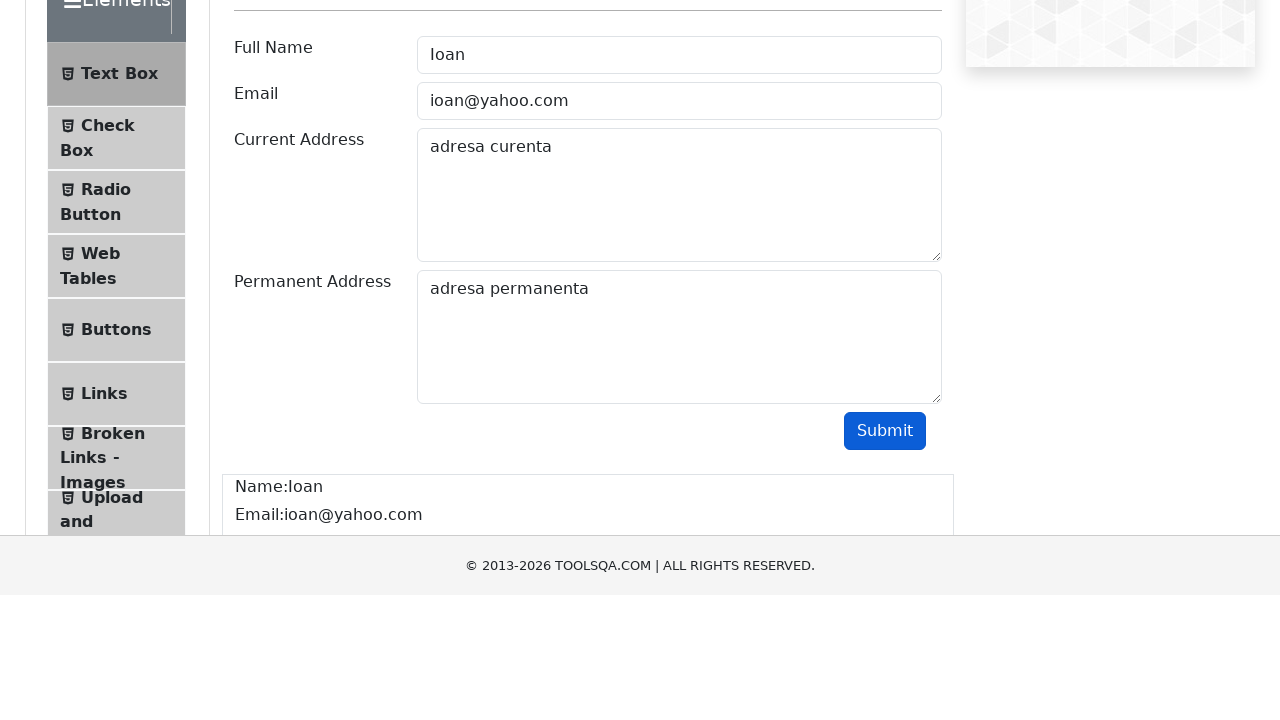

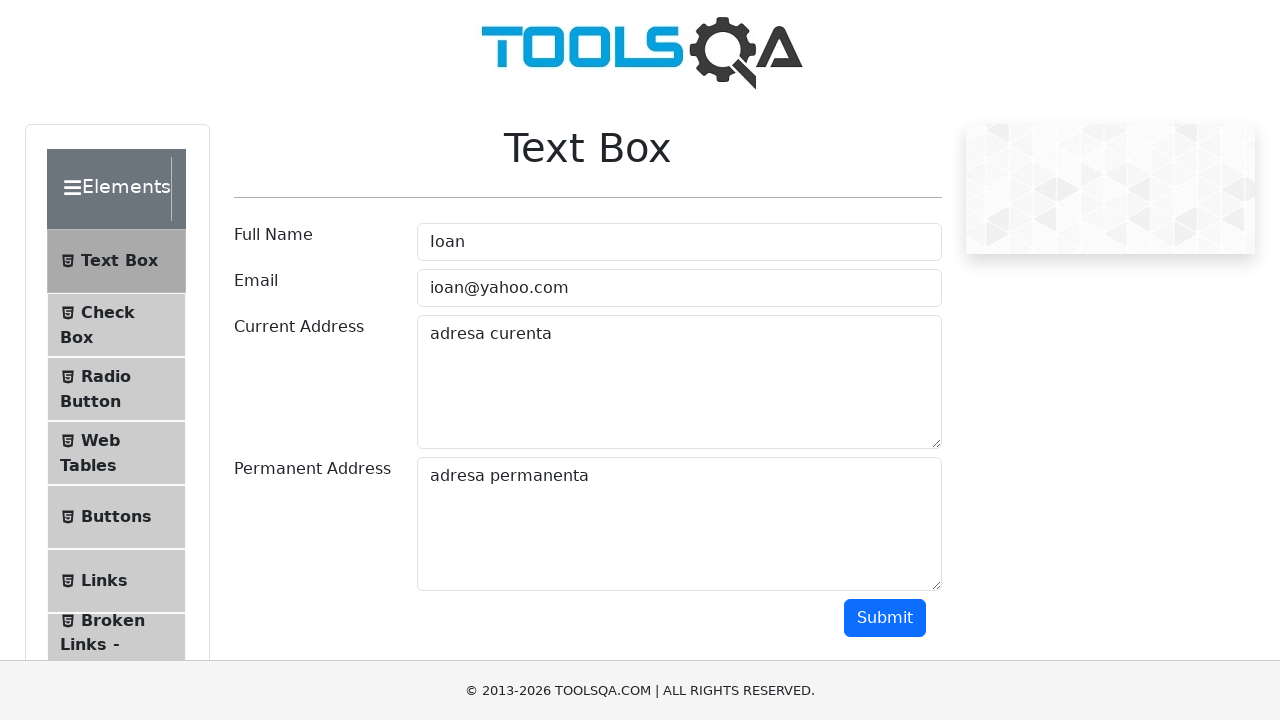